Fills out an application form on turantech.com by entering first name, last name, email address, and phone number fields

Starting URL: https://turantech.com/apply

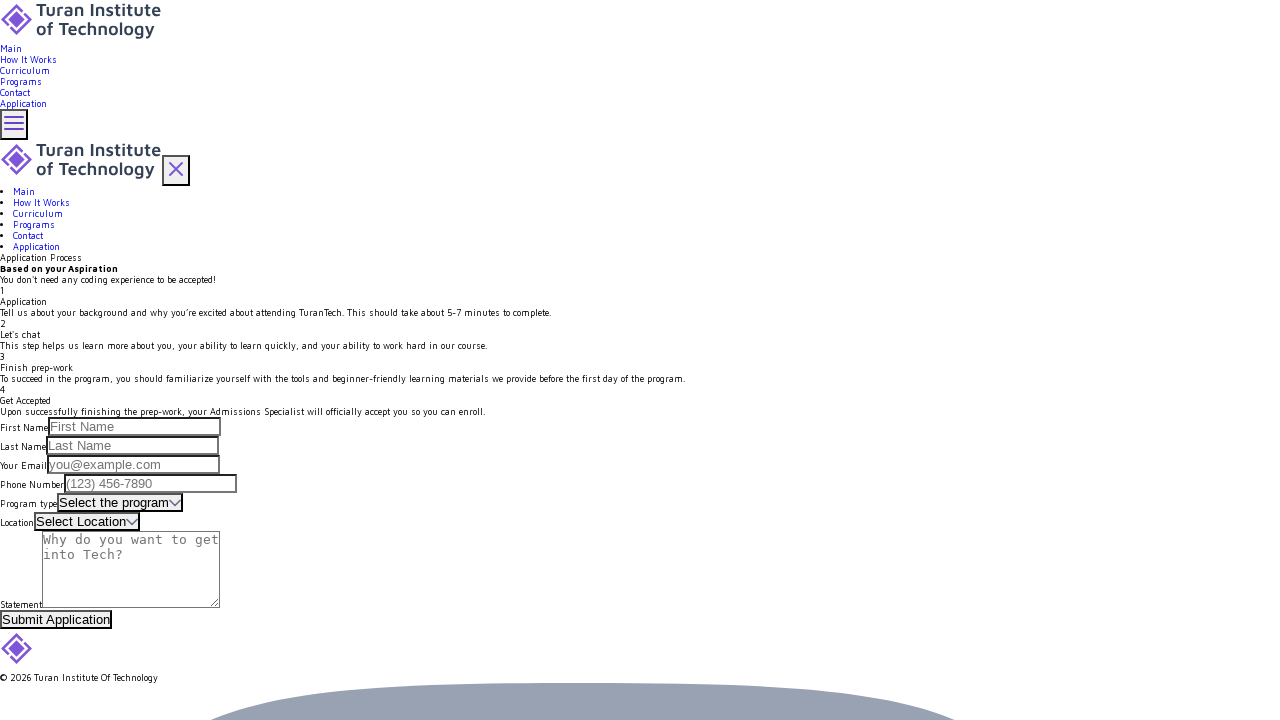

Filled first name field with 'Akhmat' on #firstName
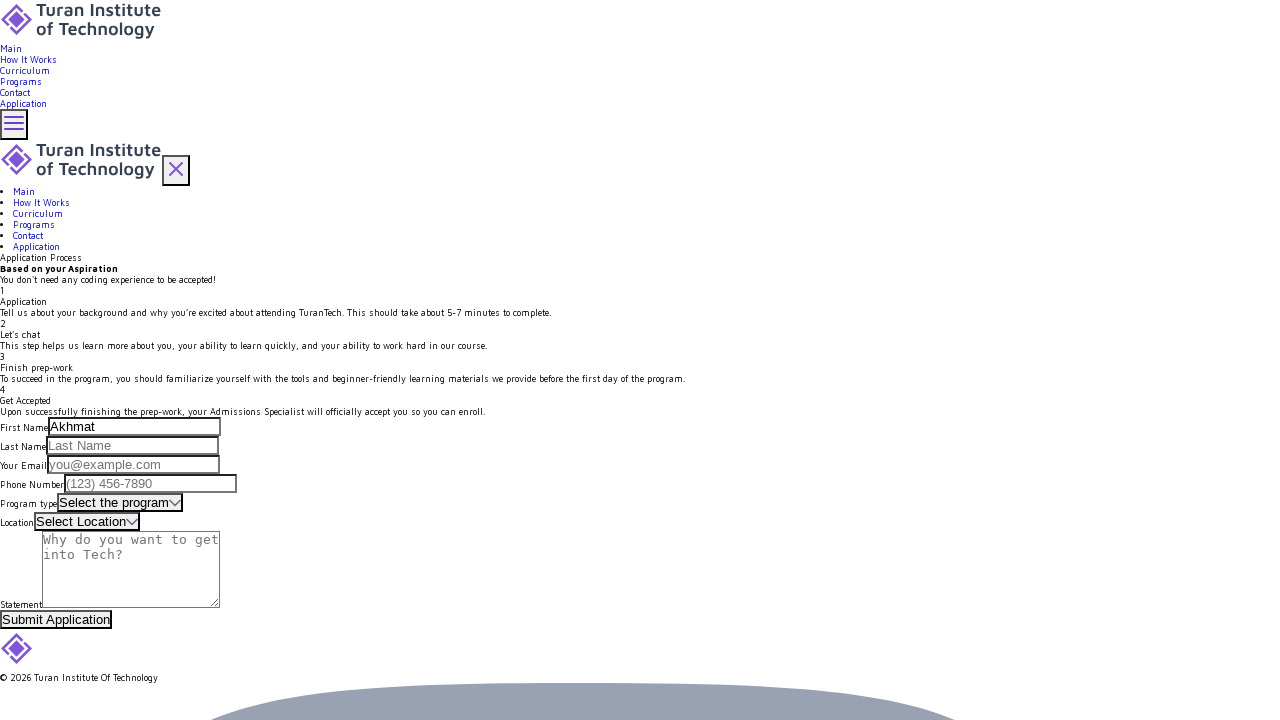

Filled last name field with 'Khuja' on #lastName
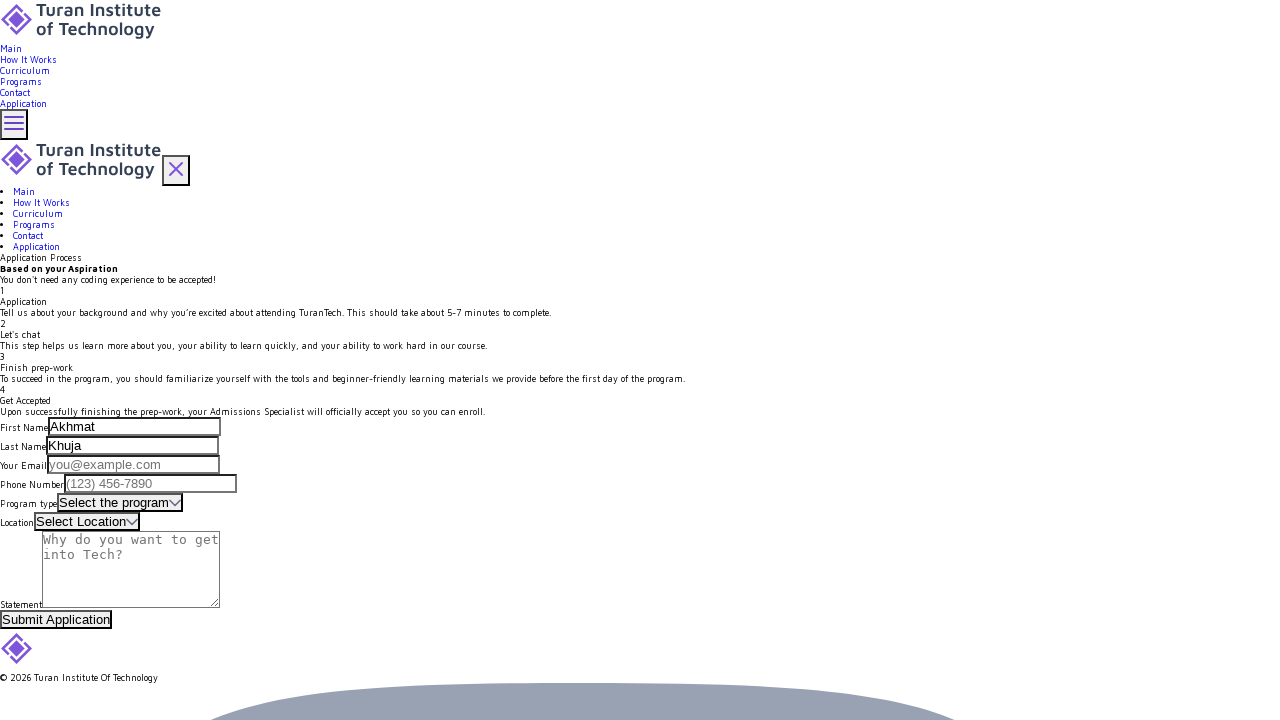

Filled email address field with 'akhmatkhuja@skeep.com' on #emailAddress
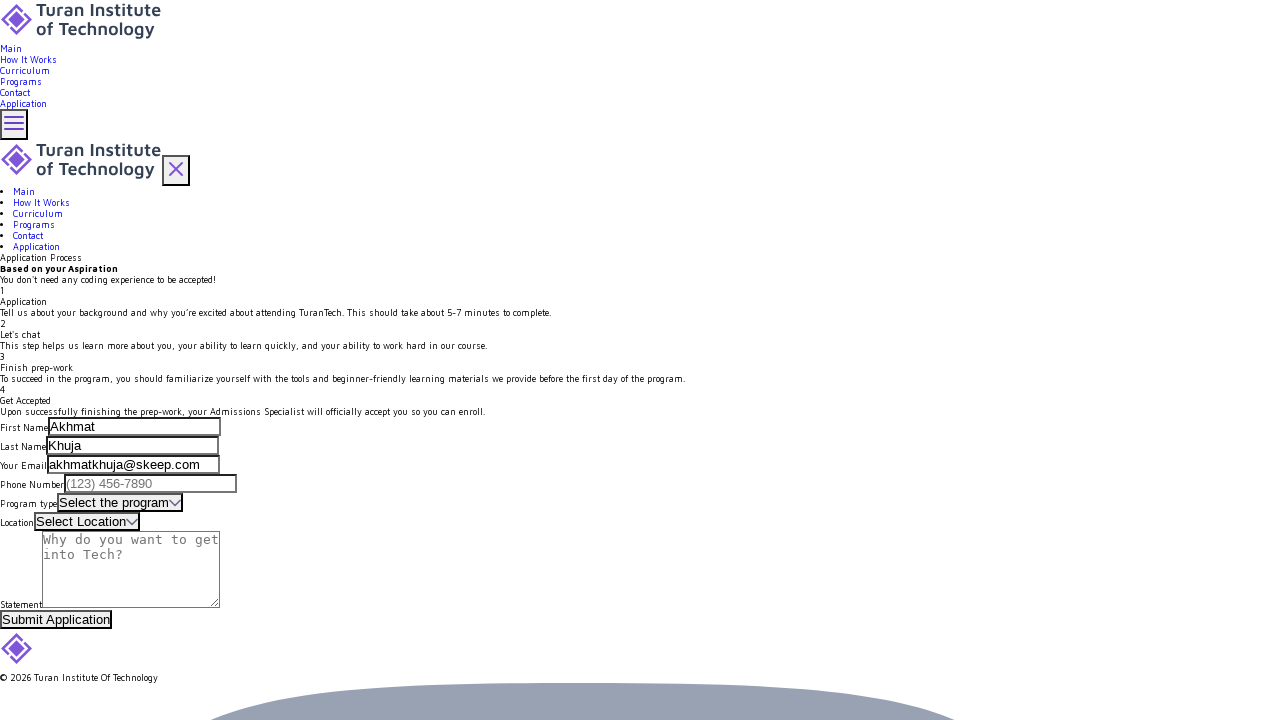

Filled phone number field with '801-123-4567' on input#phoneNumber
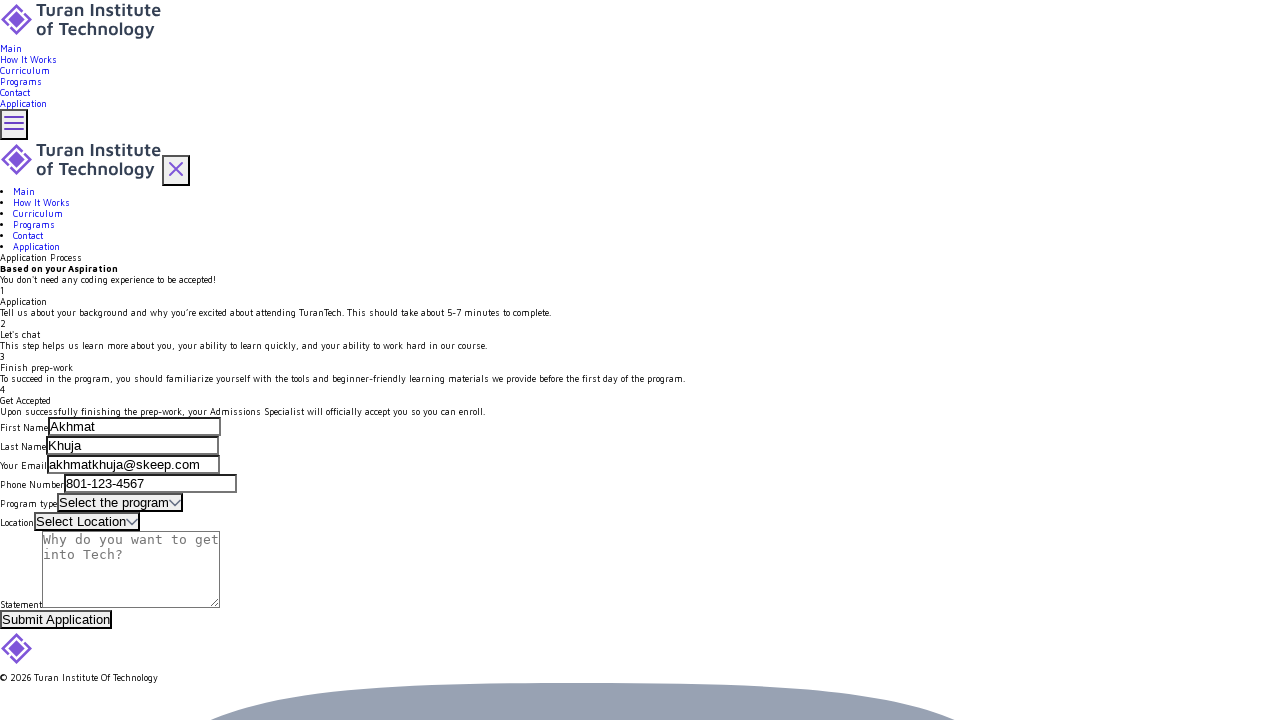

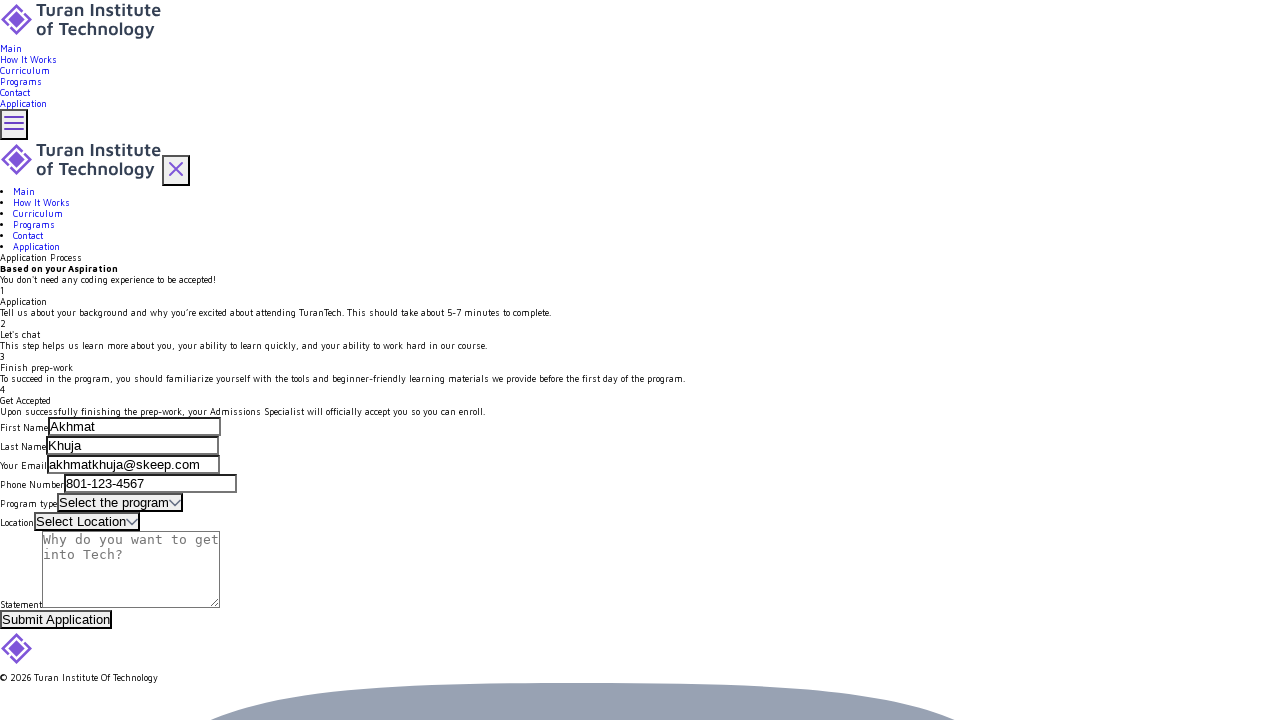